Navigates to Rahul Shetty Academy homepage and verifies the page loads by checking the title

Starting URL: https://rahulshettyacademy.com

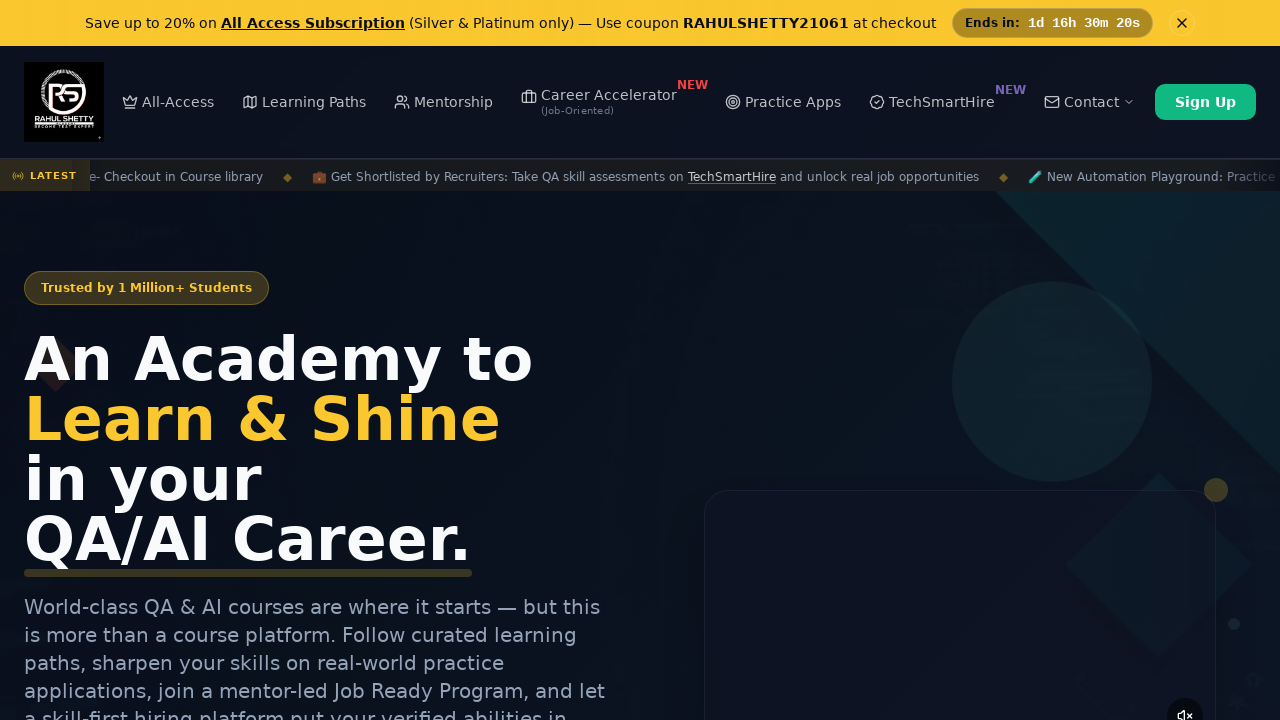

Waited for page DOM content to load
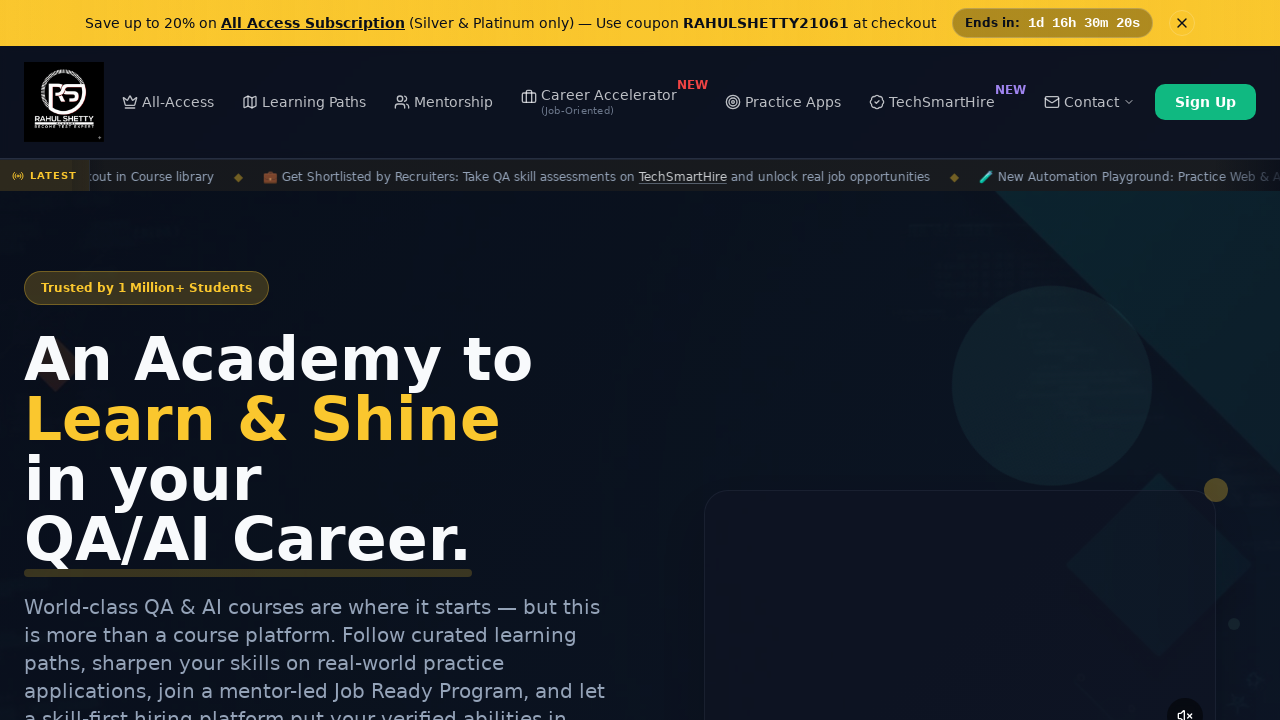

Retrieved page title: 'Rahul Shetty Academy | QA Automation, Playwright, AI Testing & Online Training'
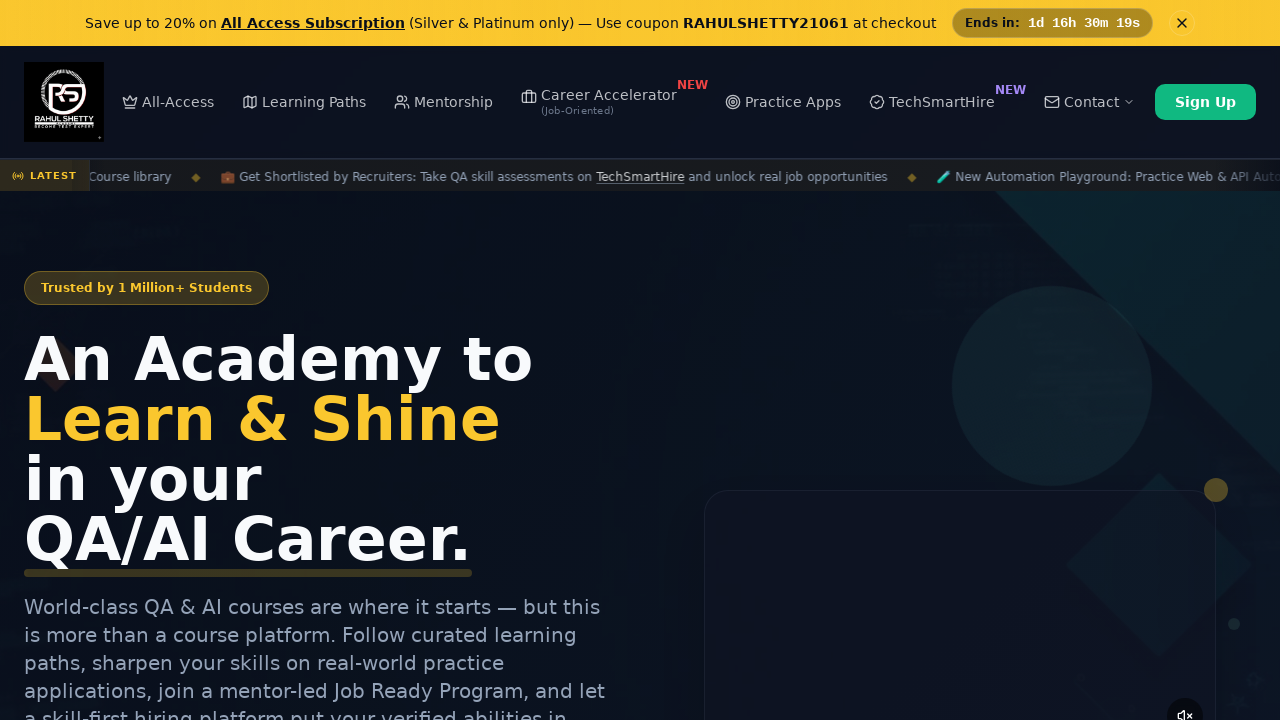

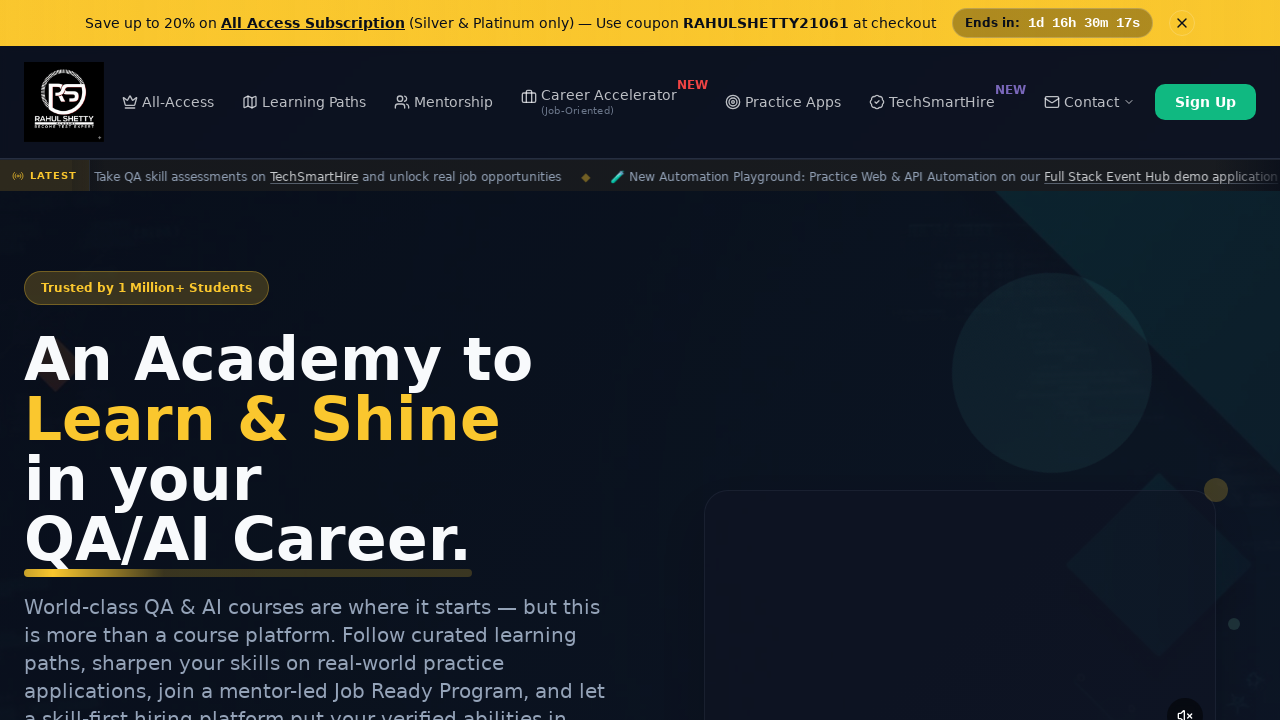